Tests hover functionality by hovering over three images and verifying that user names and "view profile" links become visible for each image.

Starting URL: https://practice.cydeo.com/hovers

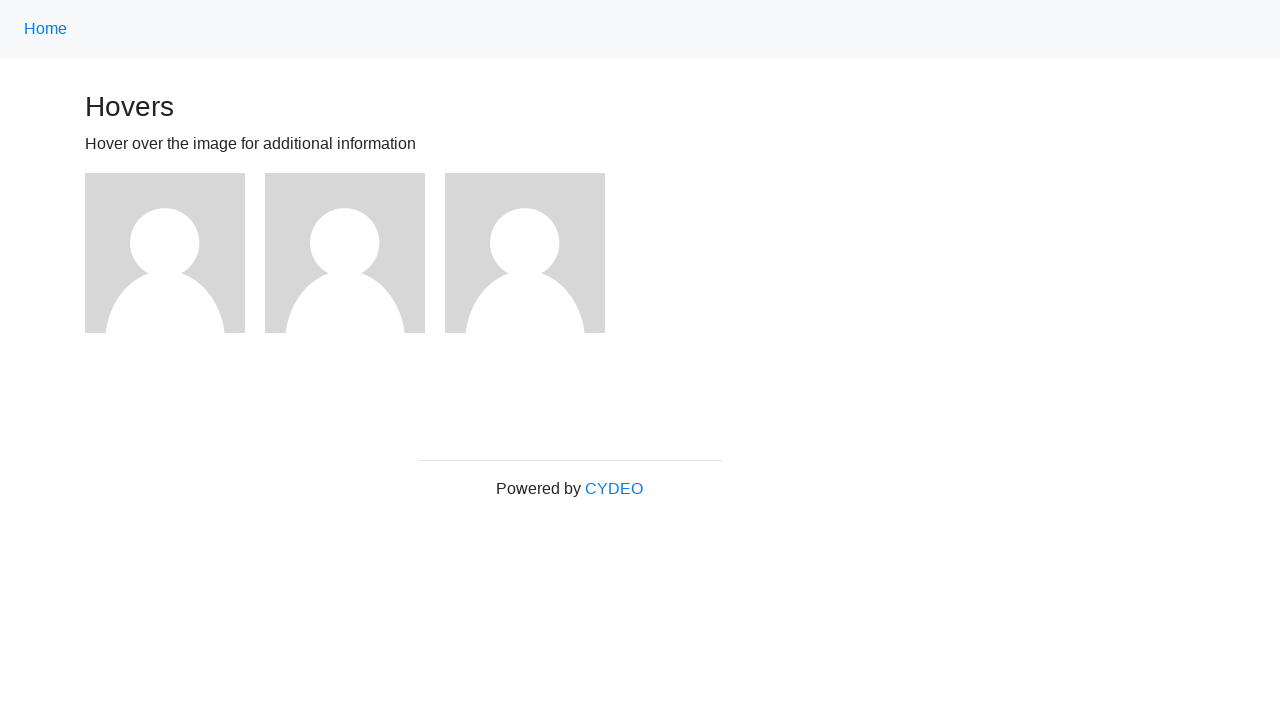

Hovered over first image at (165, 253) on (//img)[1]
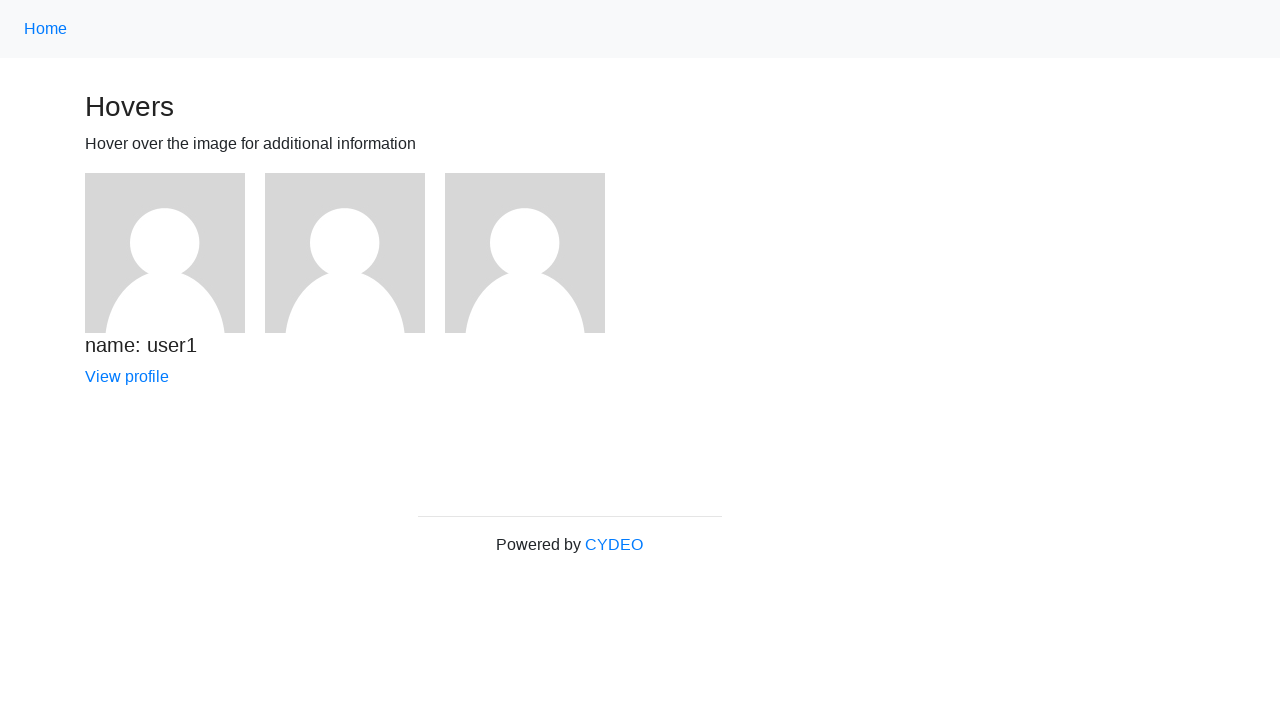

User1 name became visible
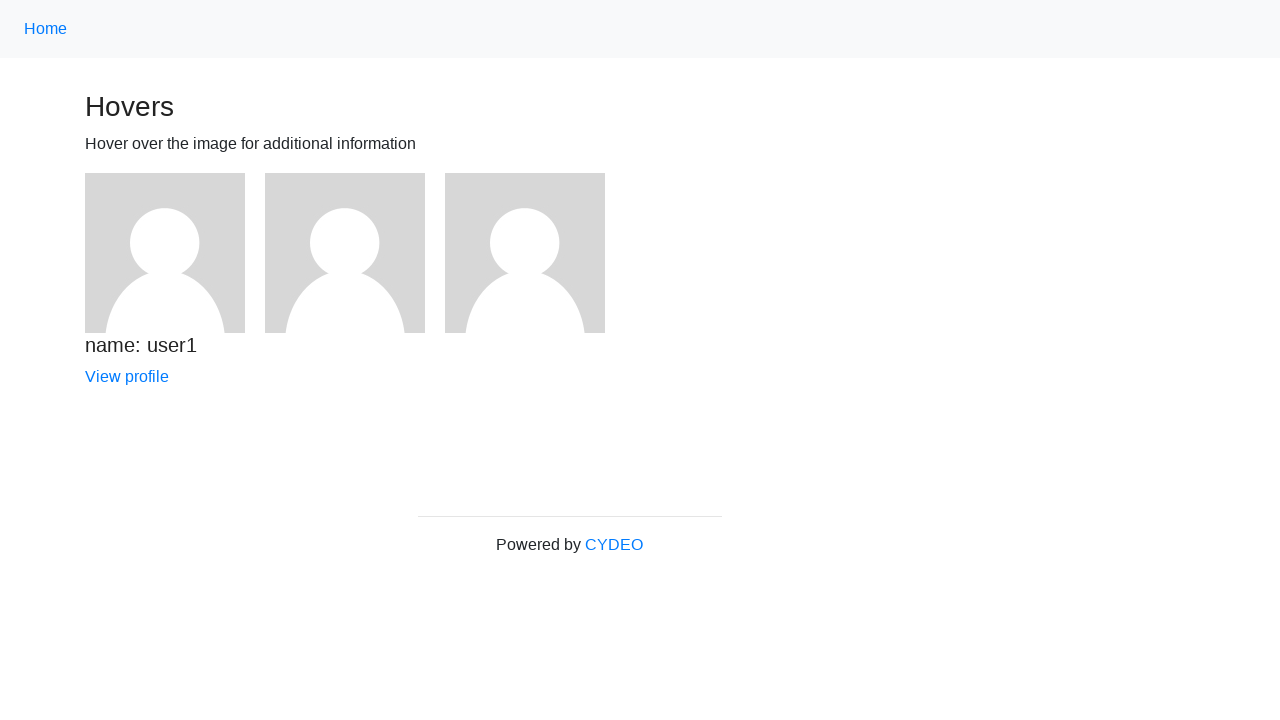

User1 'view profile' link became visible
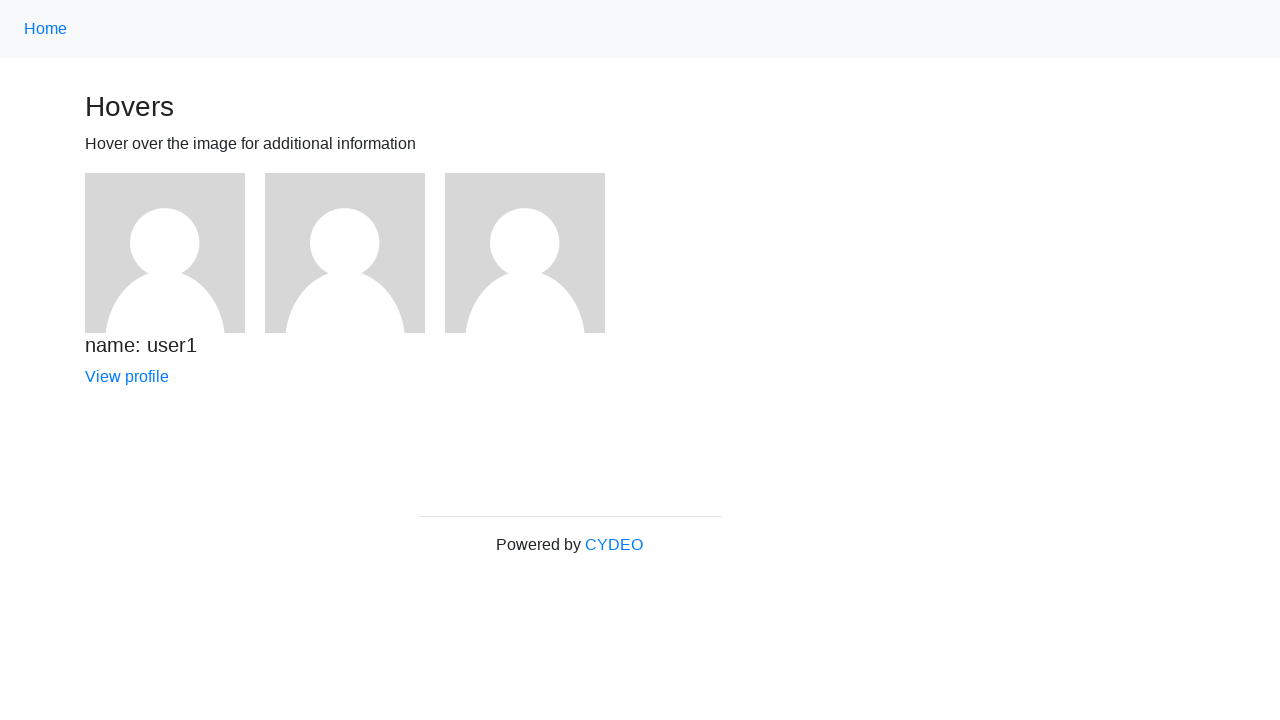

Hovered over second image at (345, 253) on (//img)[2]
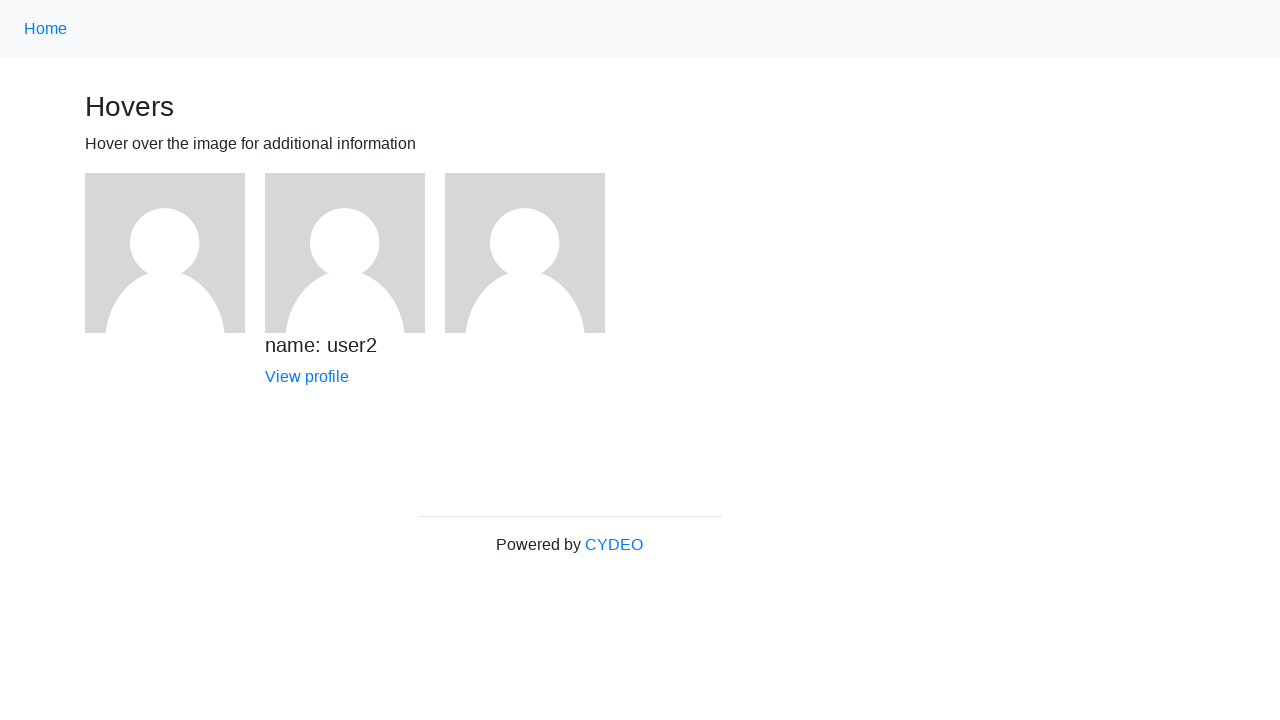

User2 name became visible
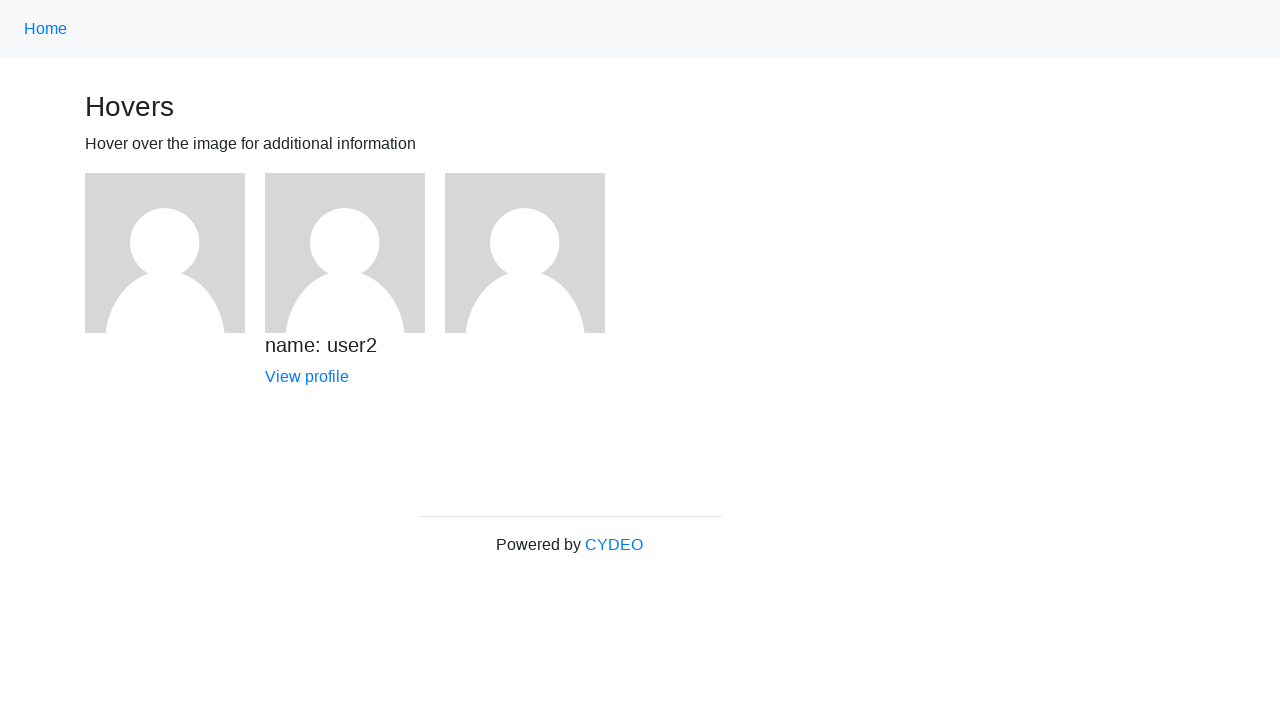

User2 'view profile' link became visible
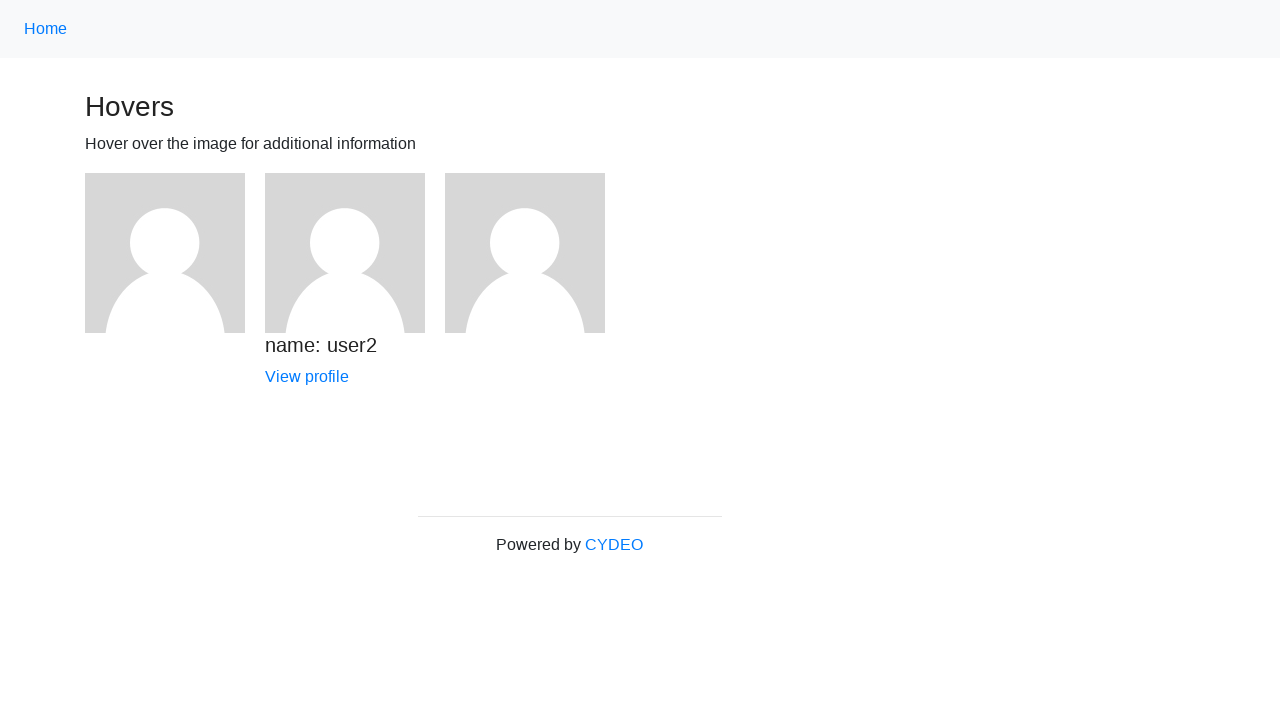

Hovered over third image at (525, 253) on (//img)[3]
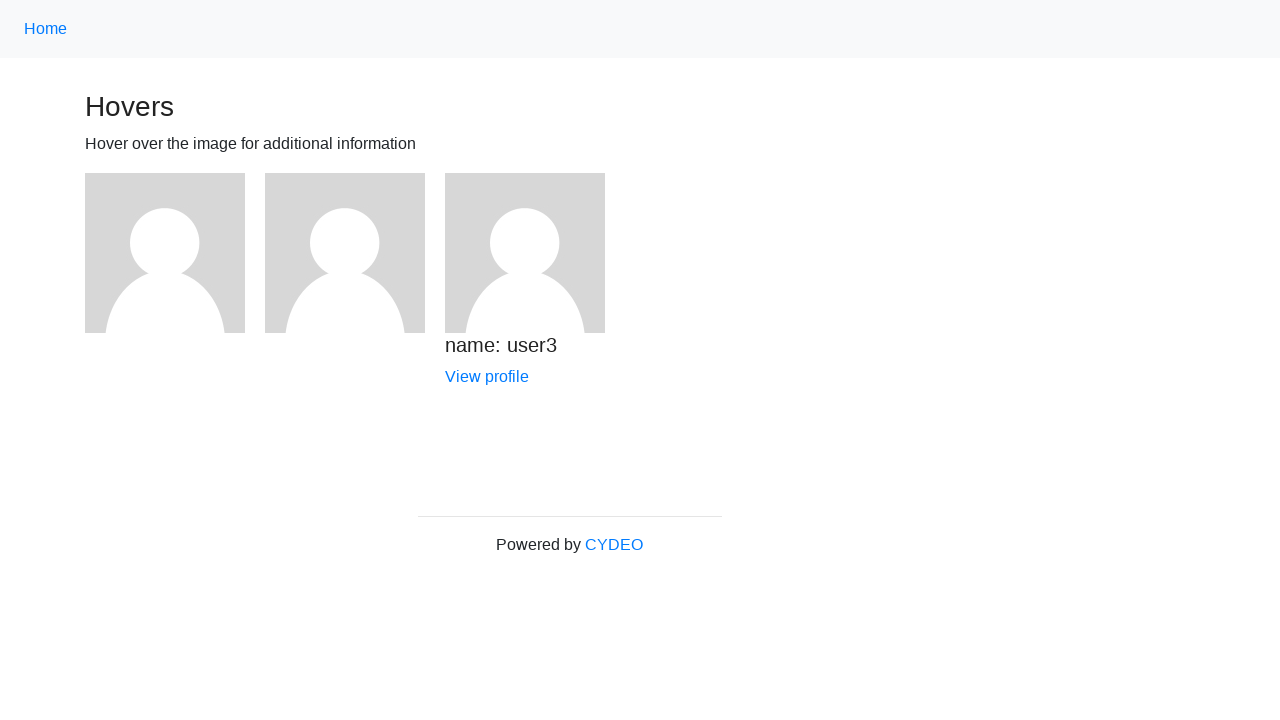

User3 name became visible
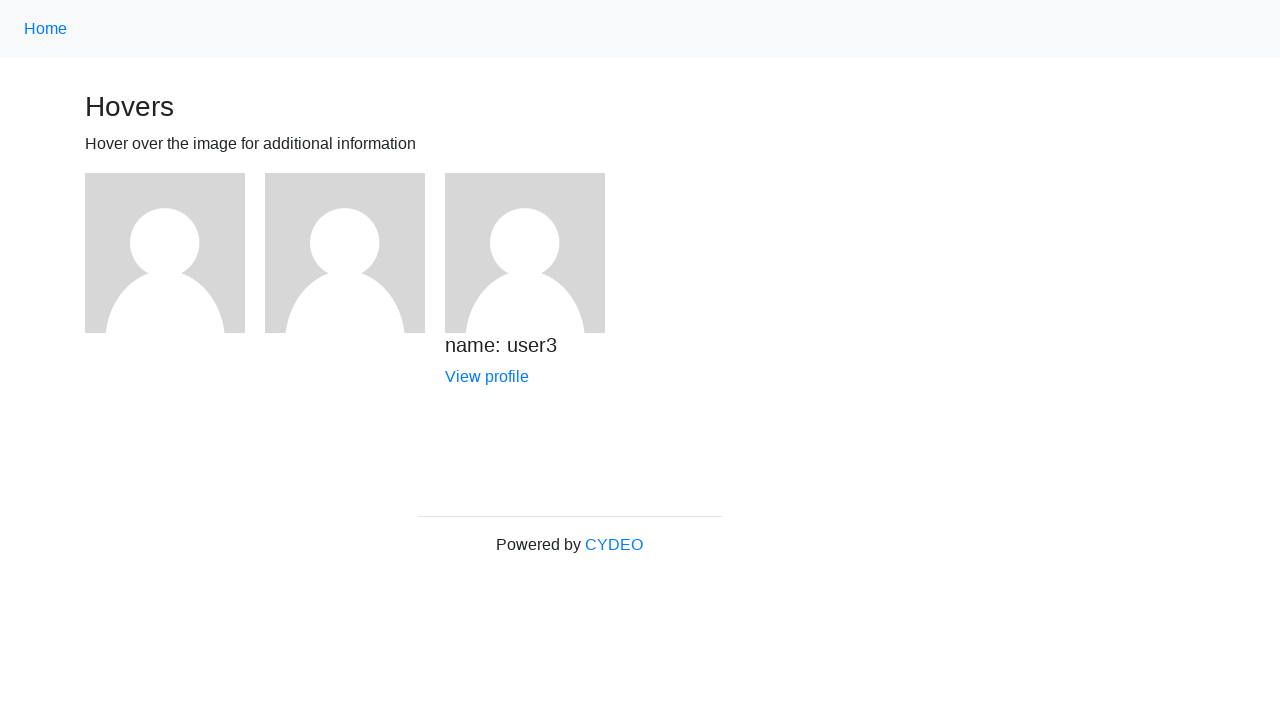

User3 'view profile' link became visible
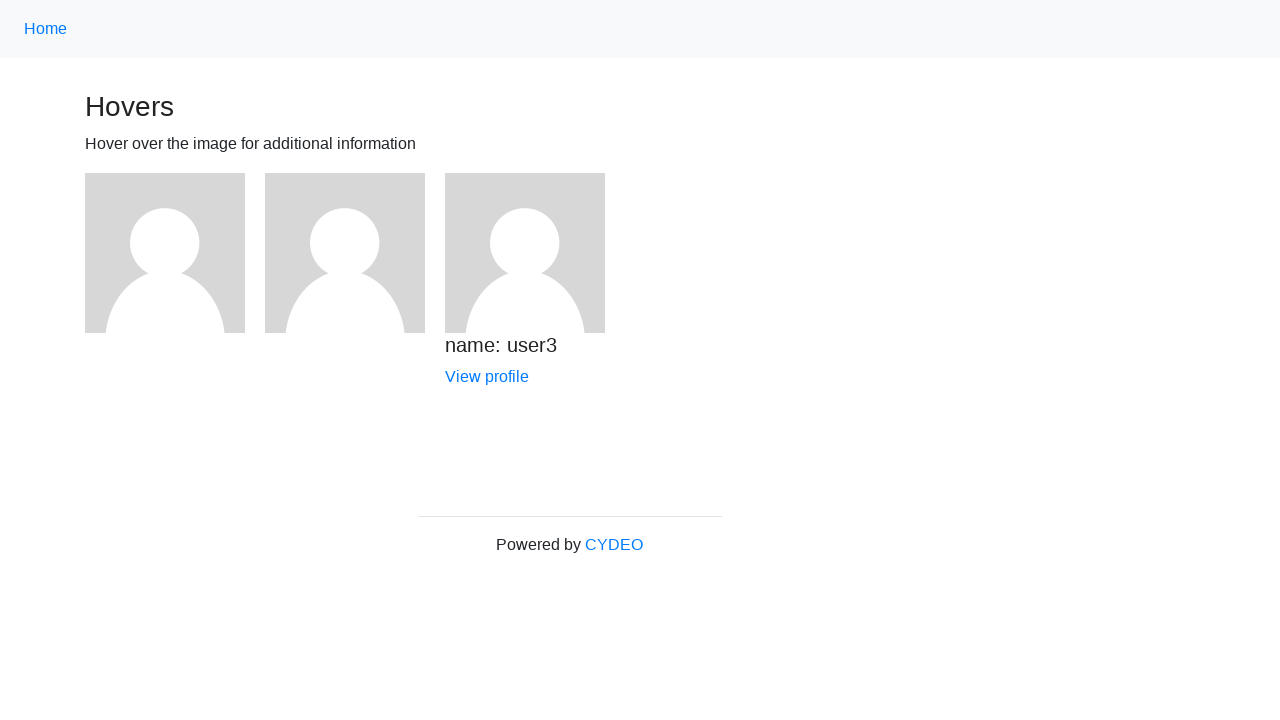

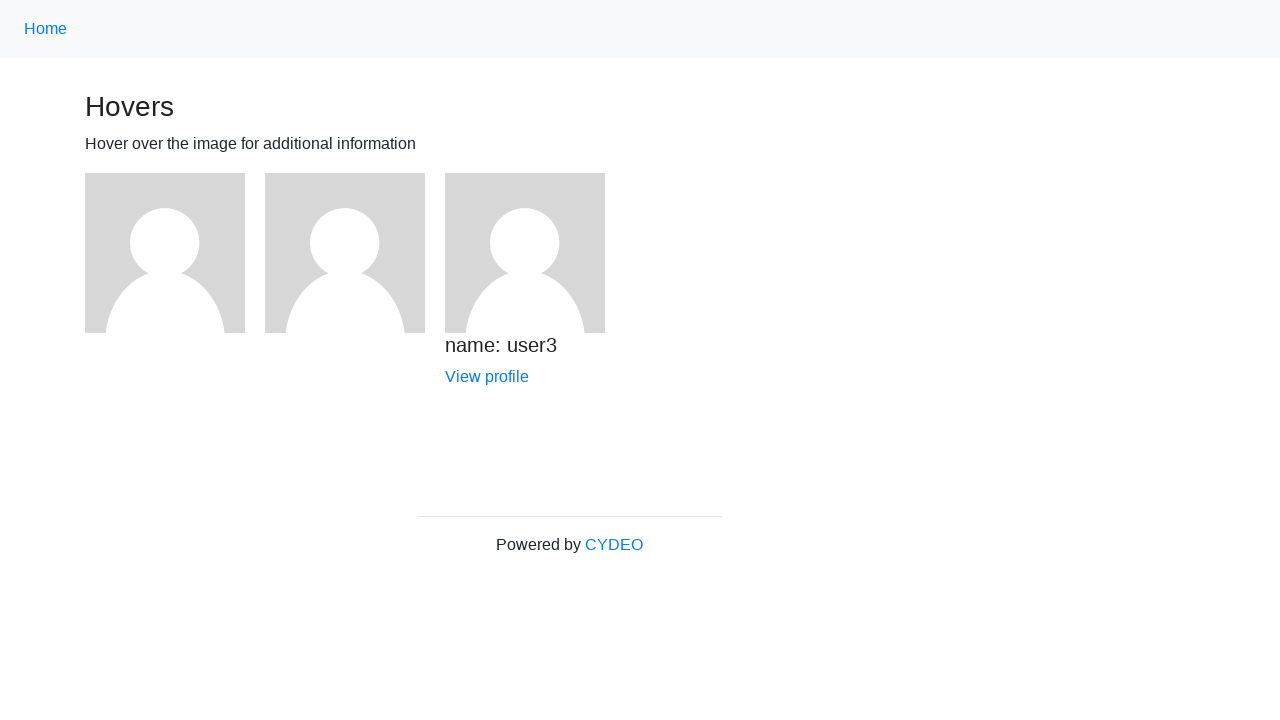